Tests form submission by filling in first name, last name, gender, mobile number and submitting the practice form

Starting URL: https://demoqa.com/automation-practice-form

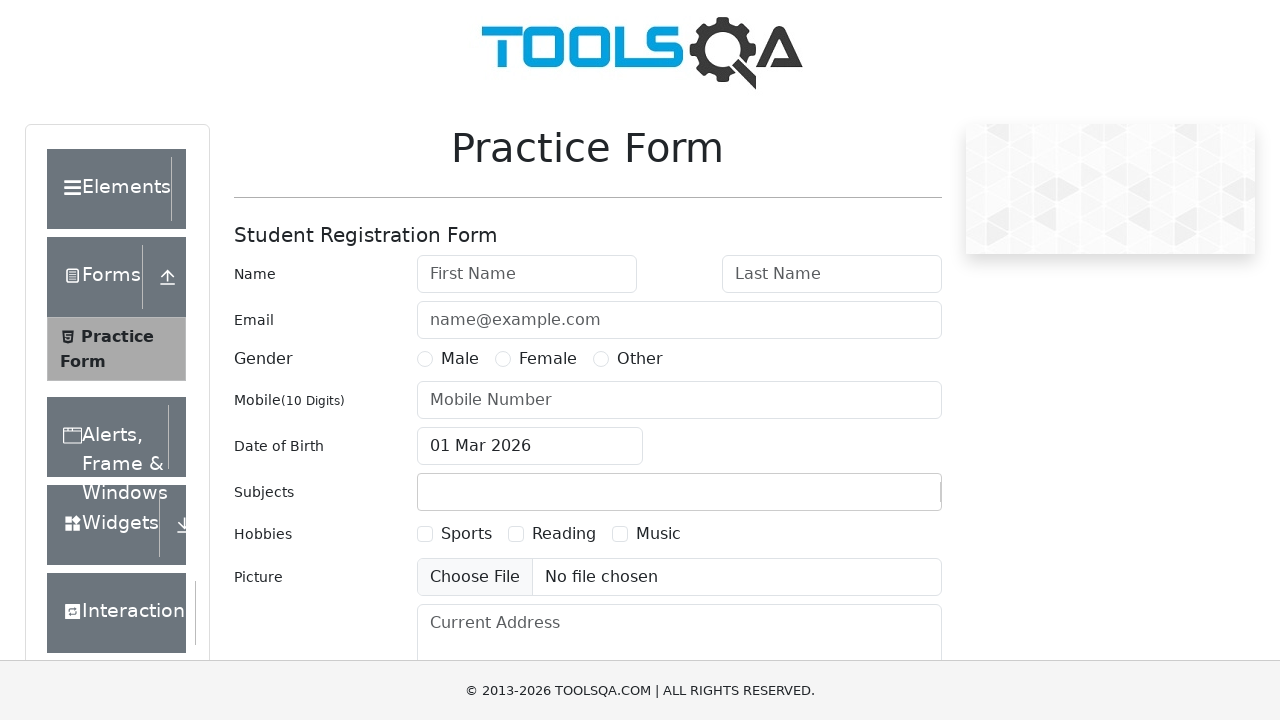

Filled first name field with 'Anastasia' on #firstName
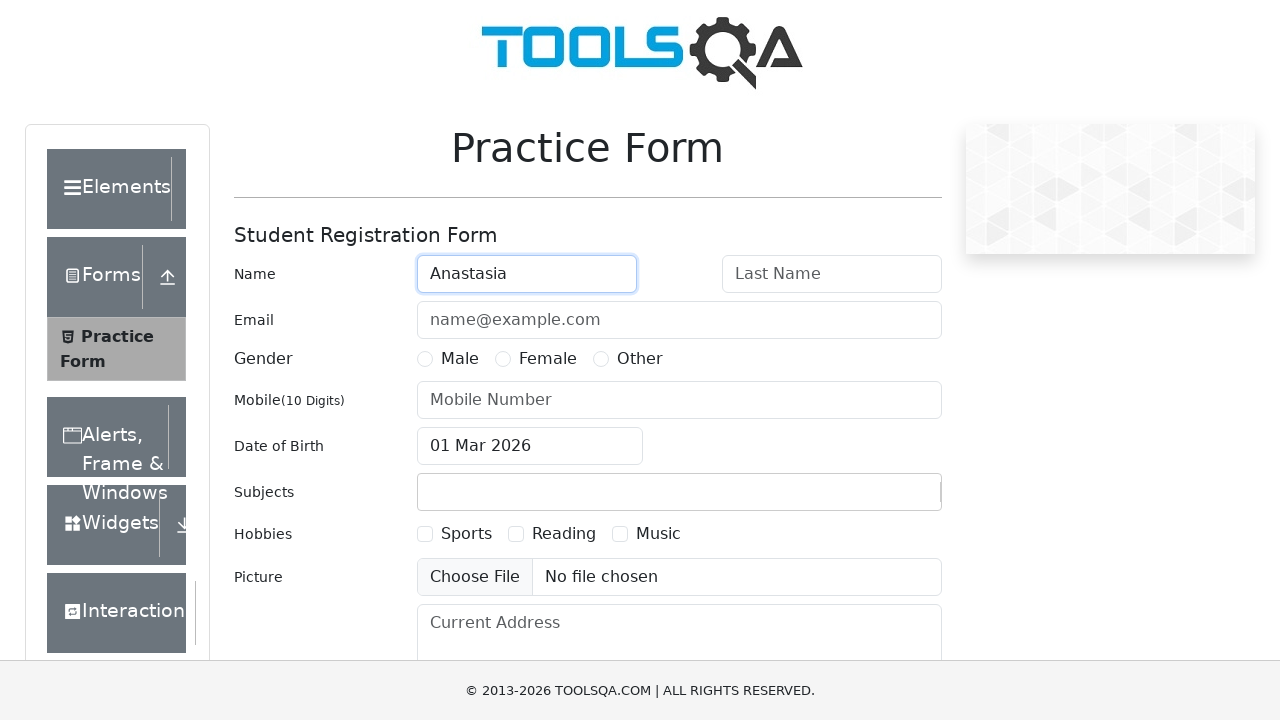

Filled last name field with 'Belugina' on #lastName
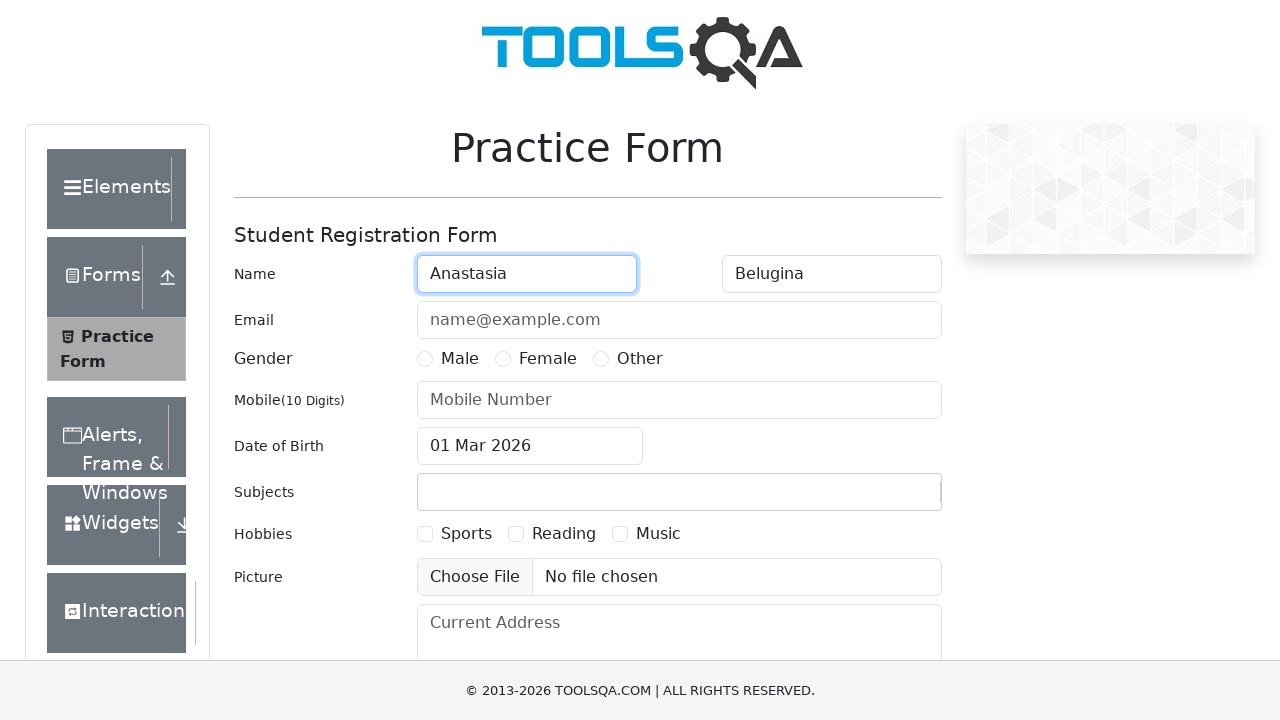

Selected Female gender option at (548, 359) on label:text('Female')
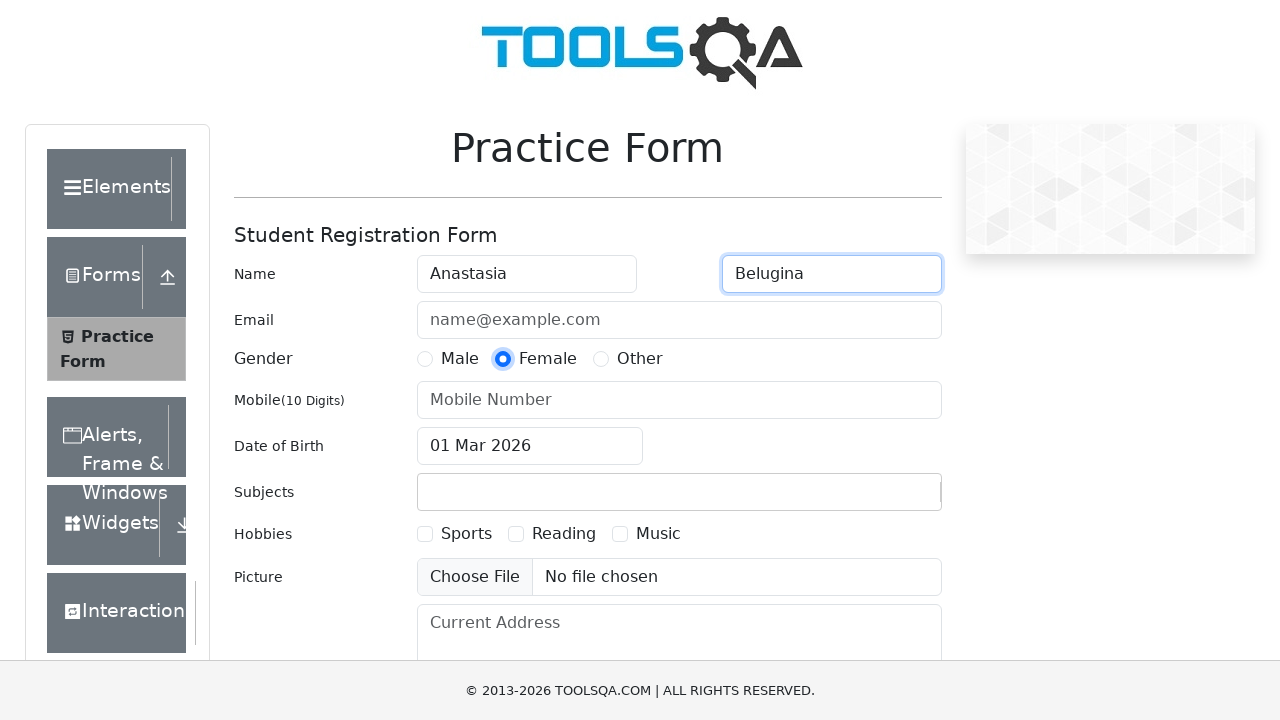

Filled mobile number field with '1234567890' on #userNumber
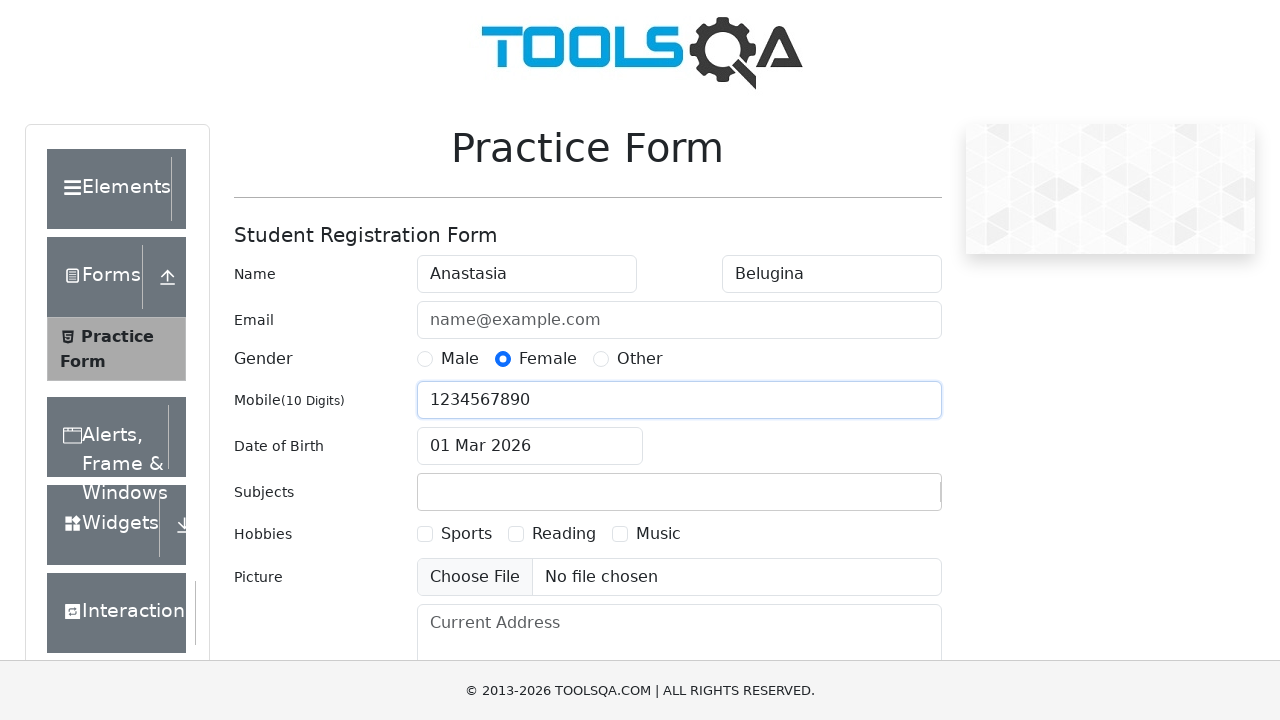

Scrolled submit button into view
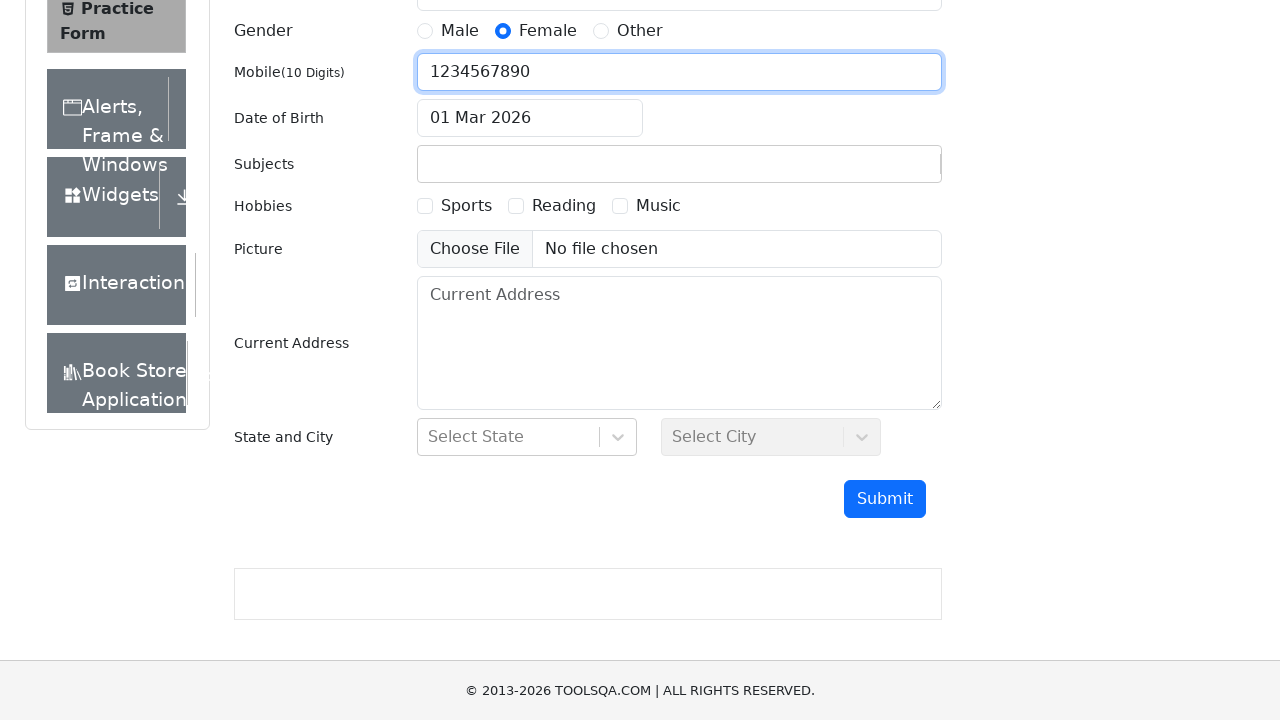

Clicked submit button to submit the practice form at (885, 499) on #submit
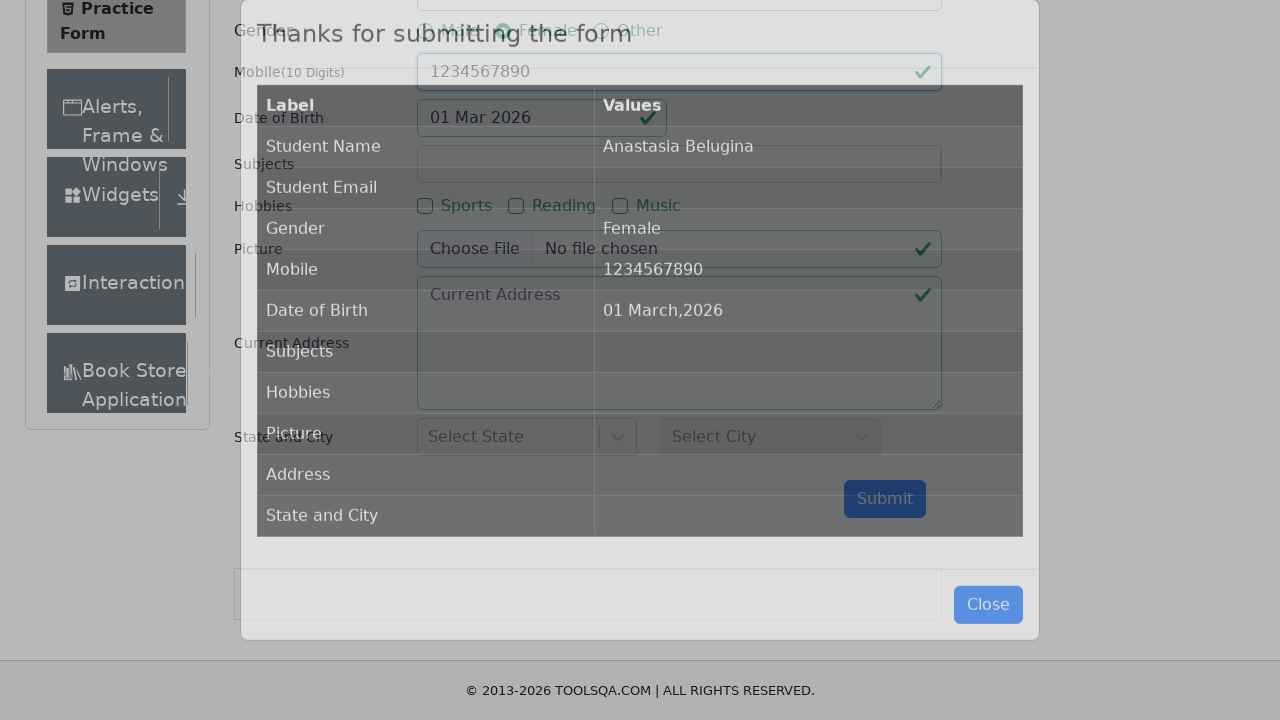

Success modal appeared on form submission
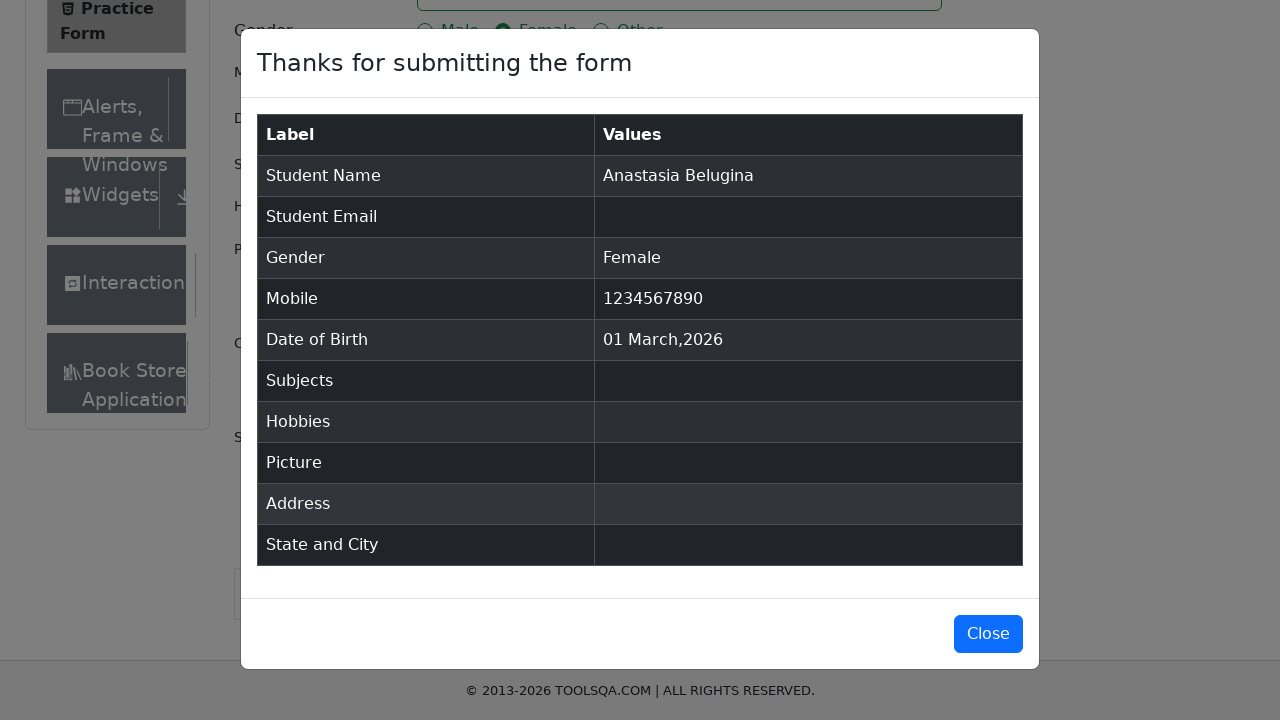

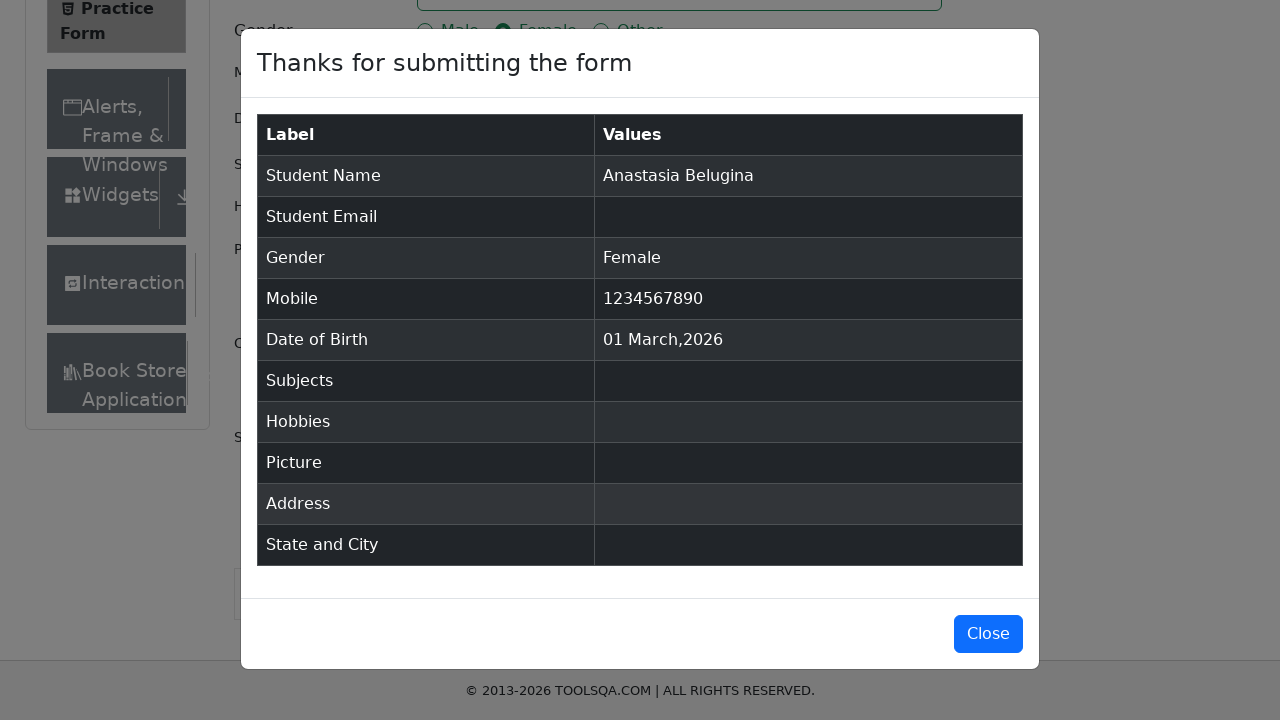